Tests that the text input field is cleared after adding a todo item

Starting URL: https://demo.playwright.dev/todomvc

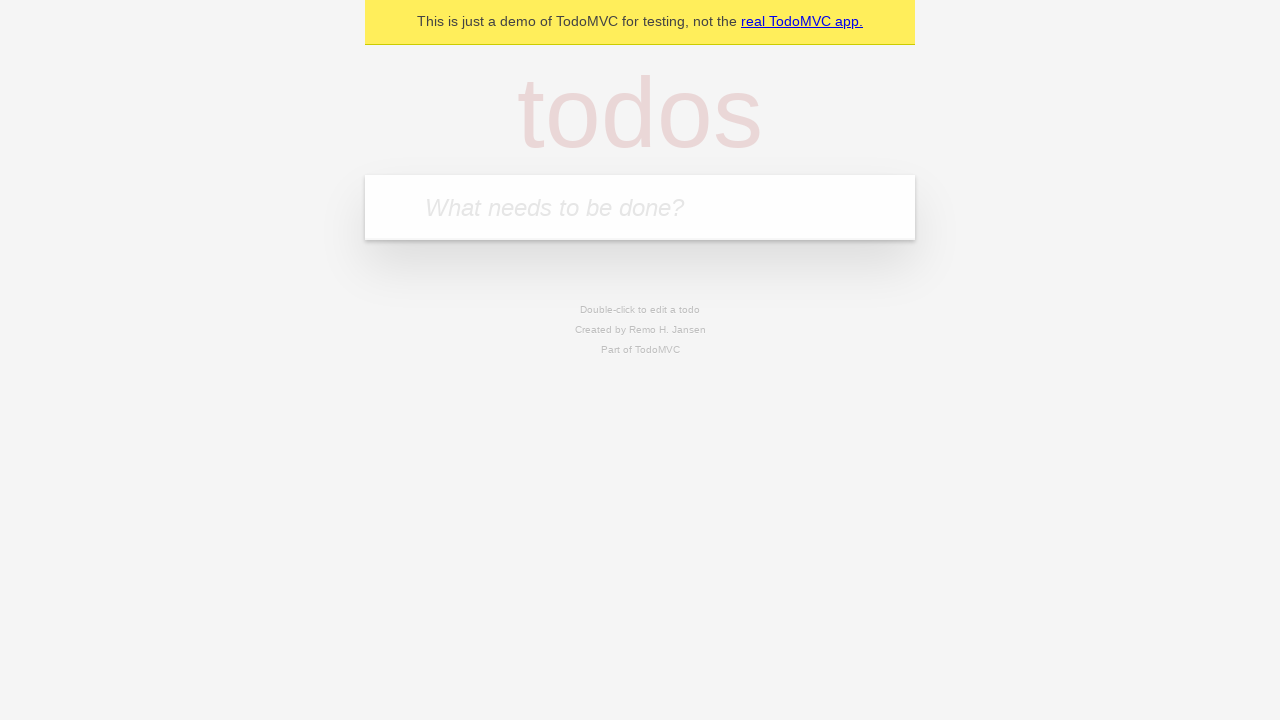

Located the 'What needs to be done?' input field
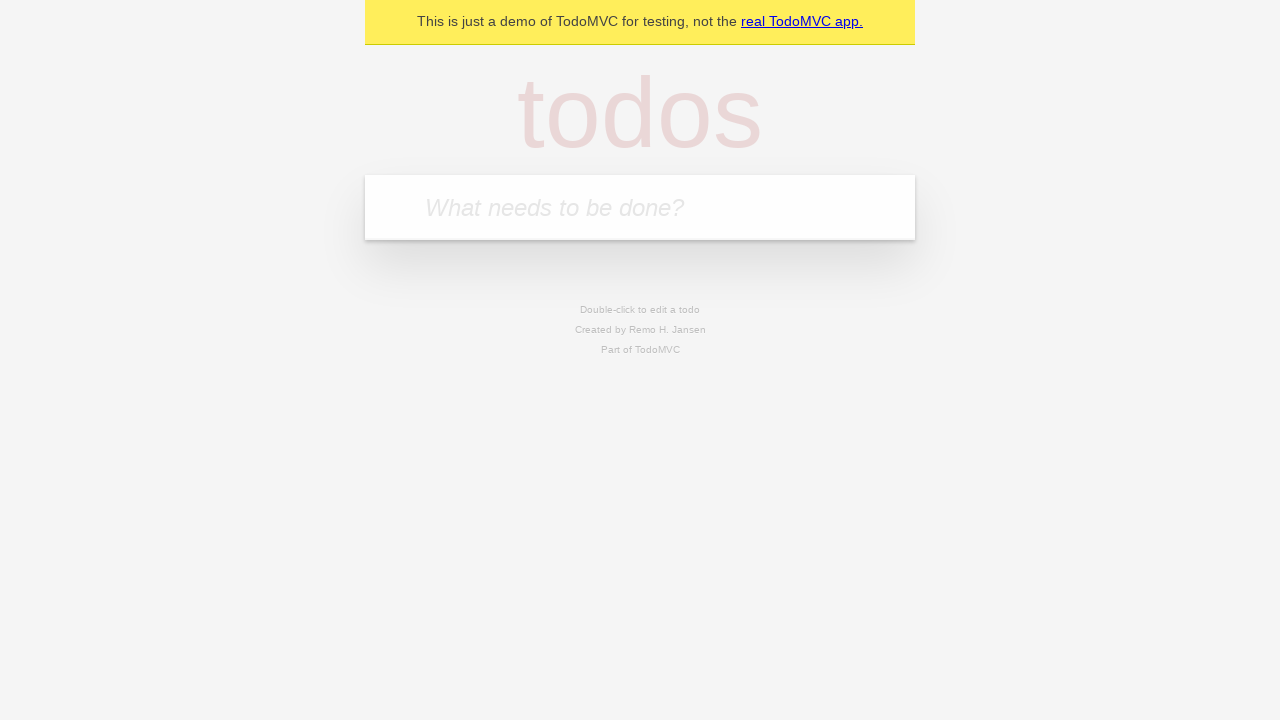

Filled input field with 'buy some cheese' on internal:attr=[placeholder="What needs to be done?"i]
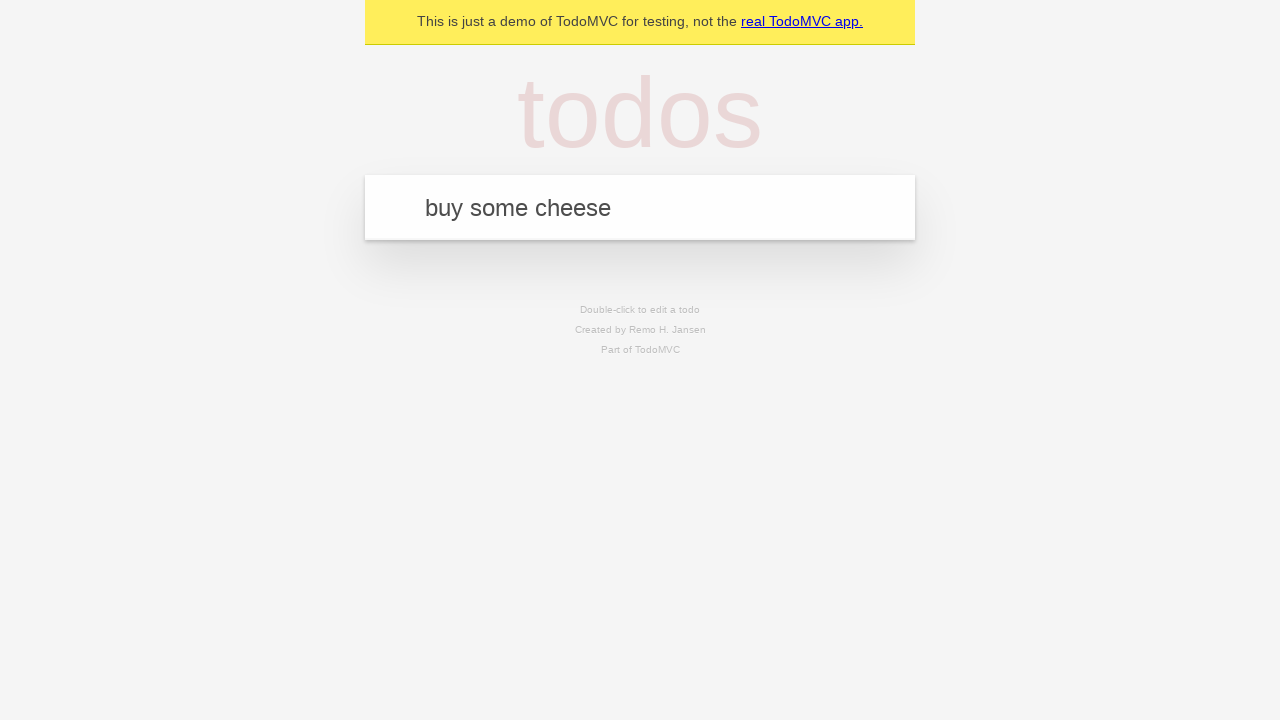

Pressed Enter to add the todo item on internal:attr=[placeholder="What needs to be done?"i]
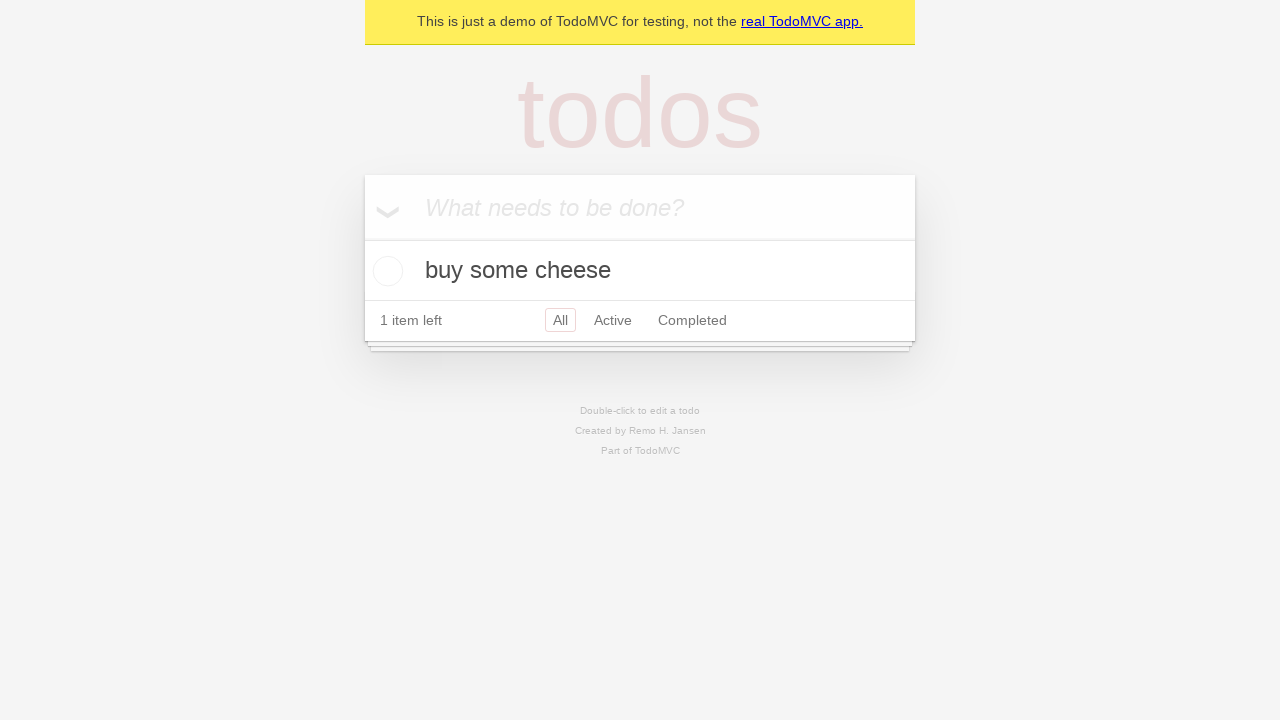

Todo item appeared in the list
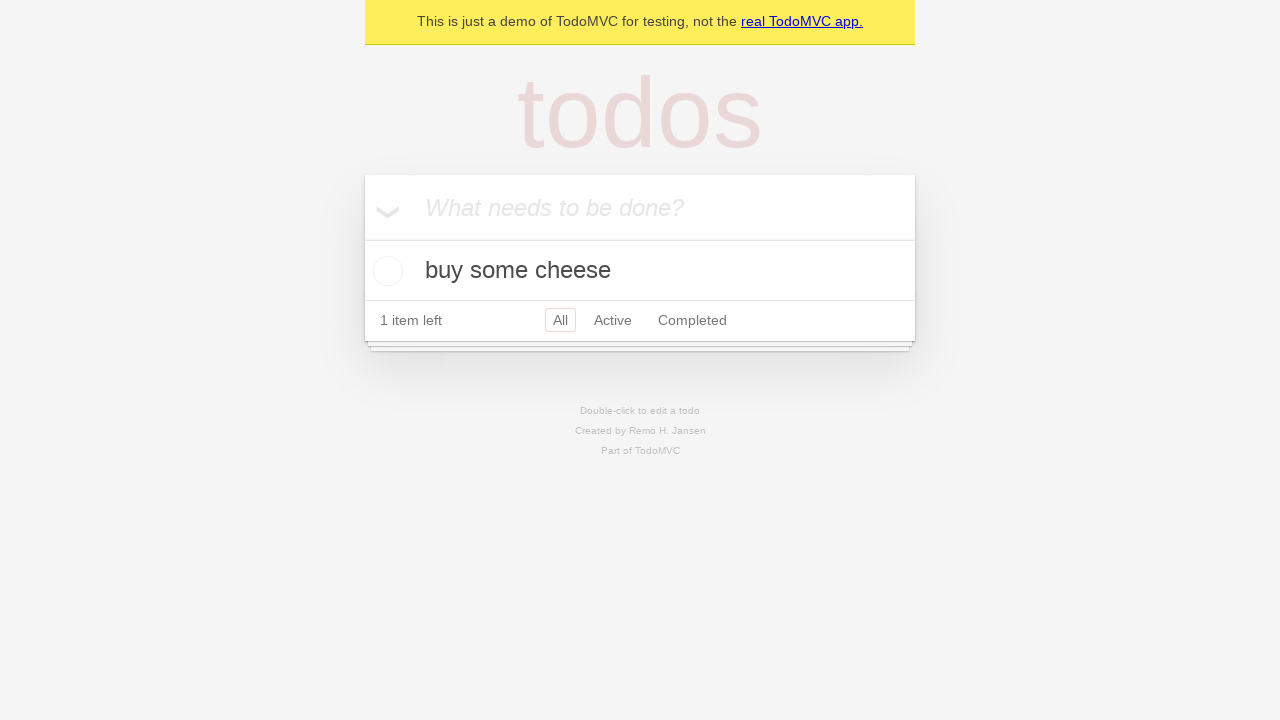

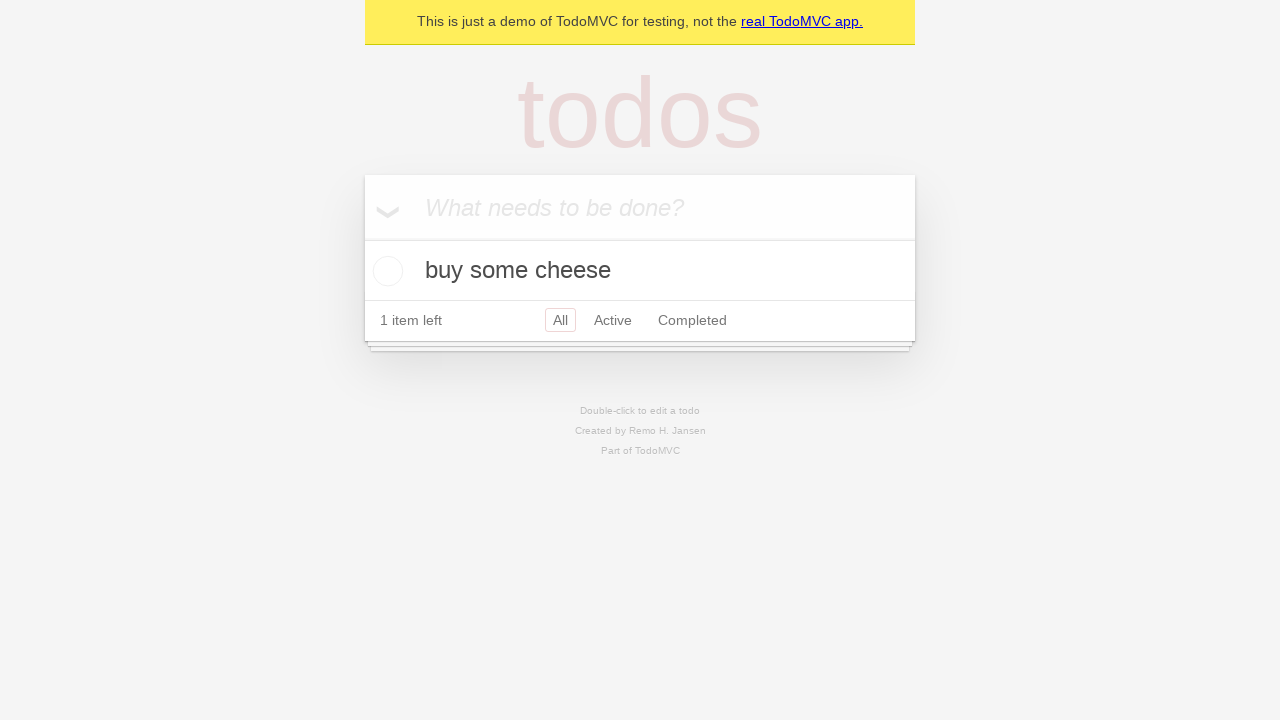